Creates a new paste on Pastebin by filling in code content, selecting expiration time and syntax highlighting, adding a title, and submitting the form

Starting URL: https://pastebin.com/

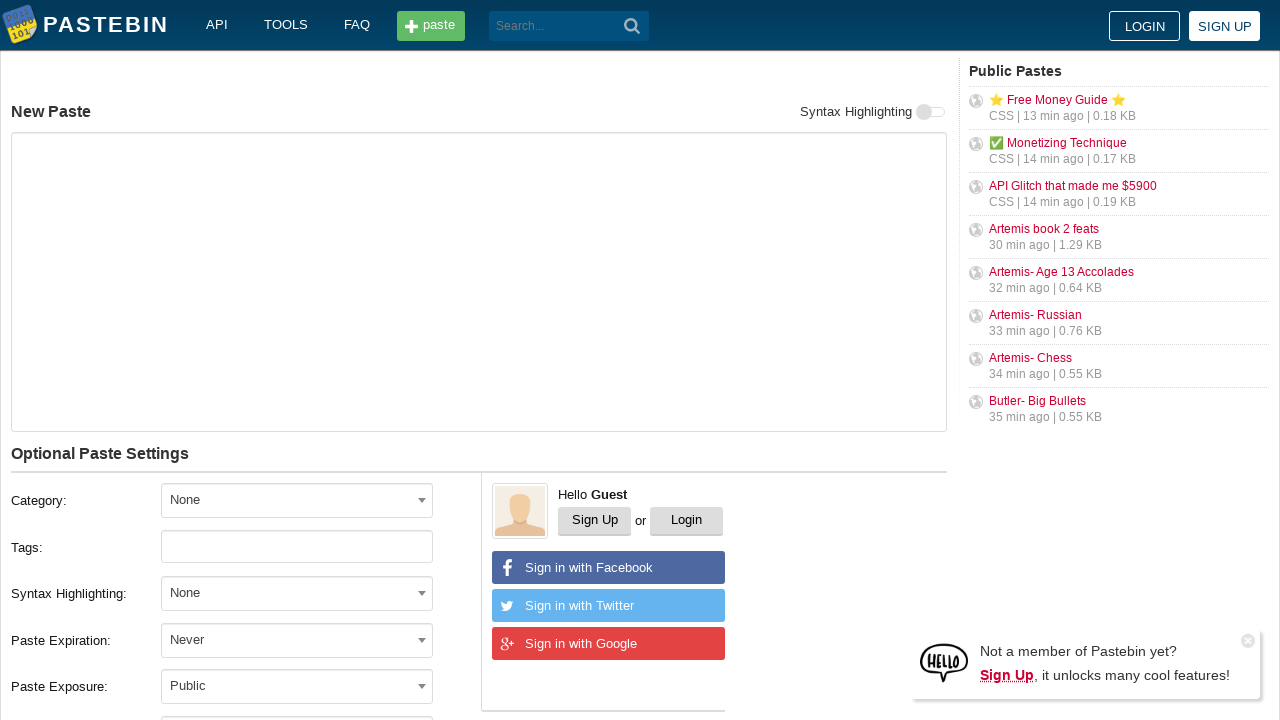

Filled code/text field with sample Python code on #postform-text
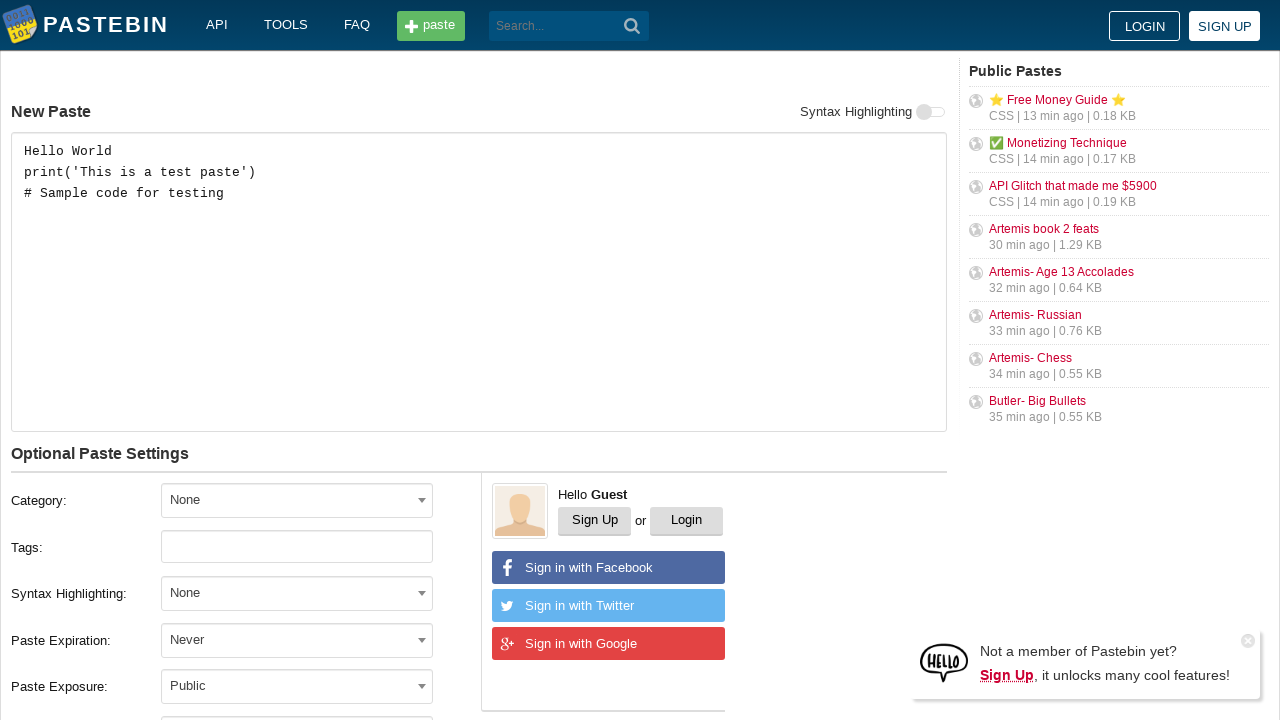

Clicked expiration dropdown at (297, 640) on #select2-postform-expiration-container
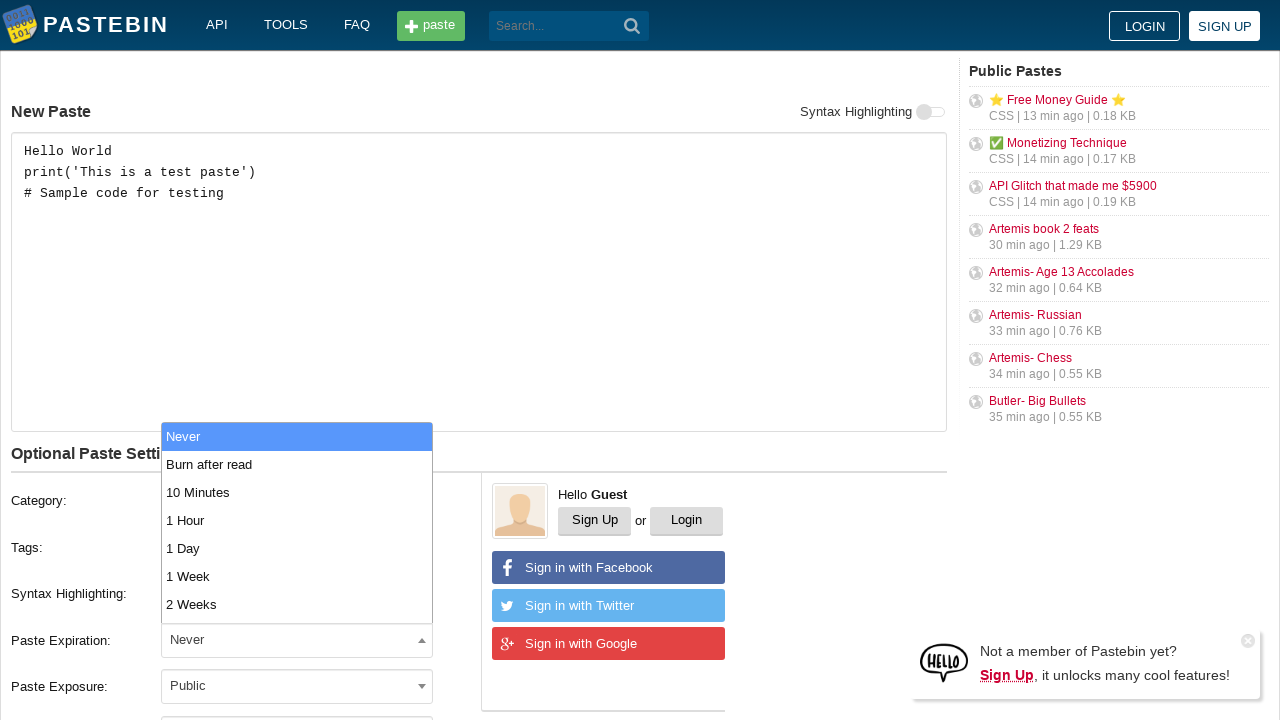

Selected '10 Minutes' expiration time at (297, 492) on xpath=//li[text()='10 Minutes']
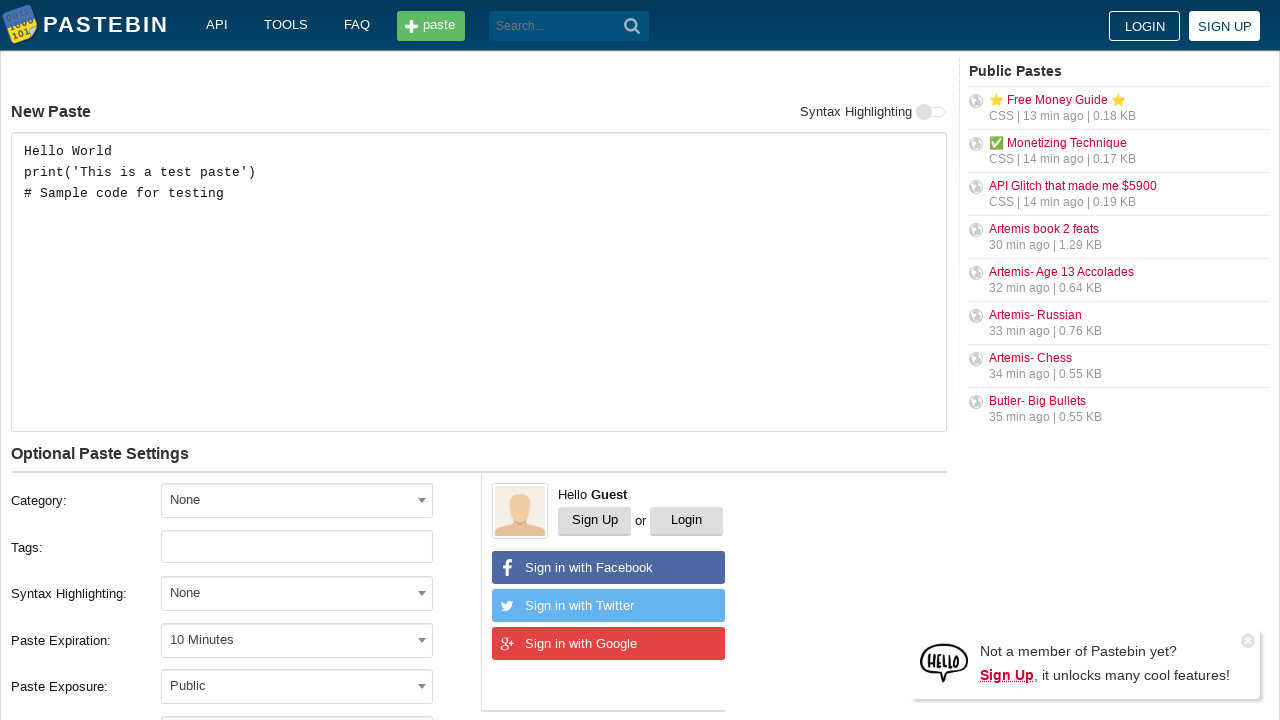

Clicked syntax highlighting dropdown at (297, 593) on #select2-postform-format-container
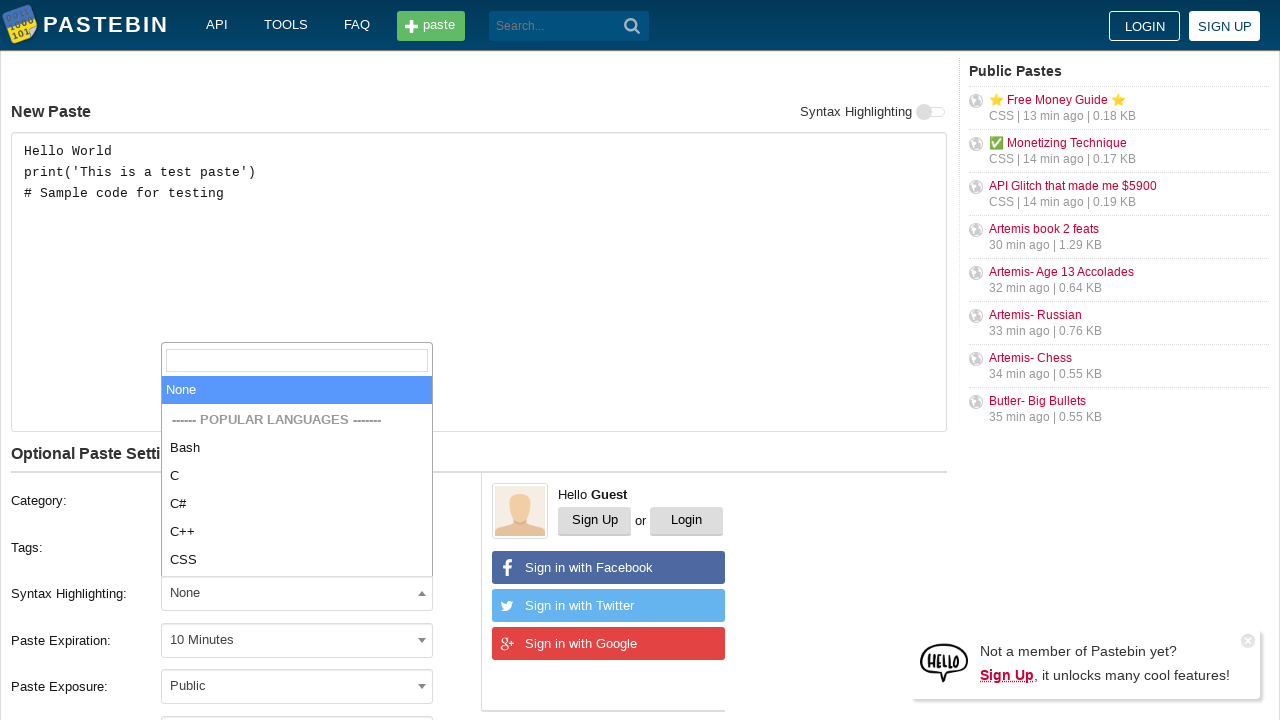

Selected 'Python' syntax highlighting at (297, 476) on xpath=//li[text()='Python']
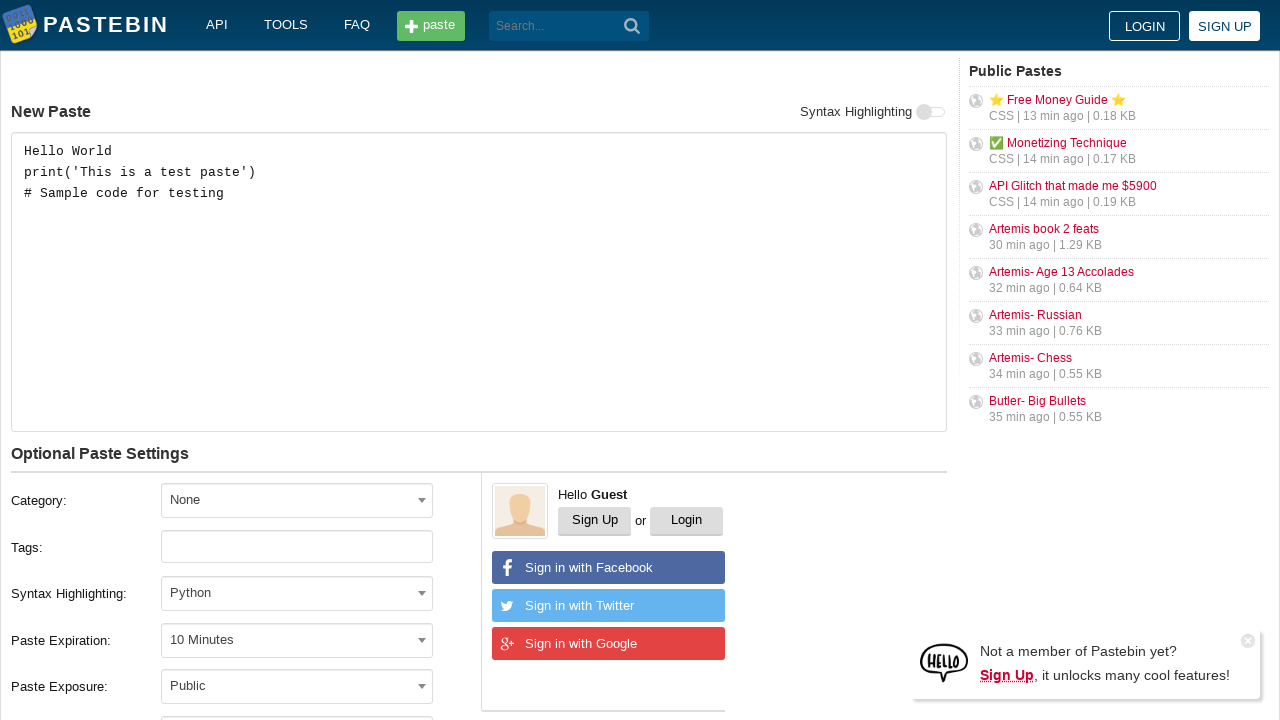

Filled paste title field with 'Test Paste Example' on #postform-name
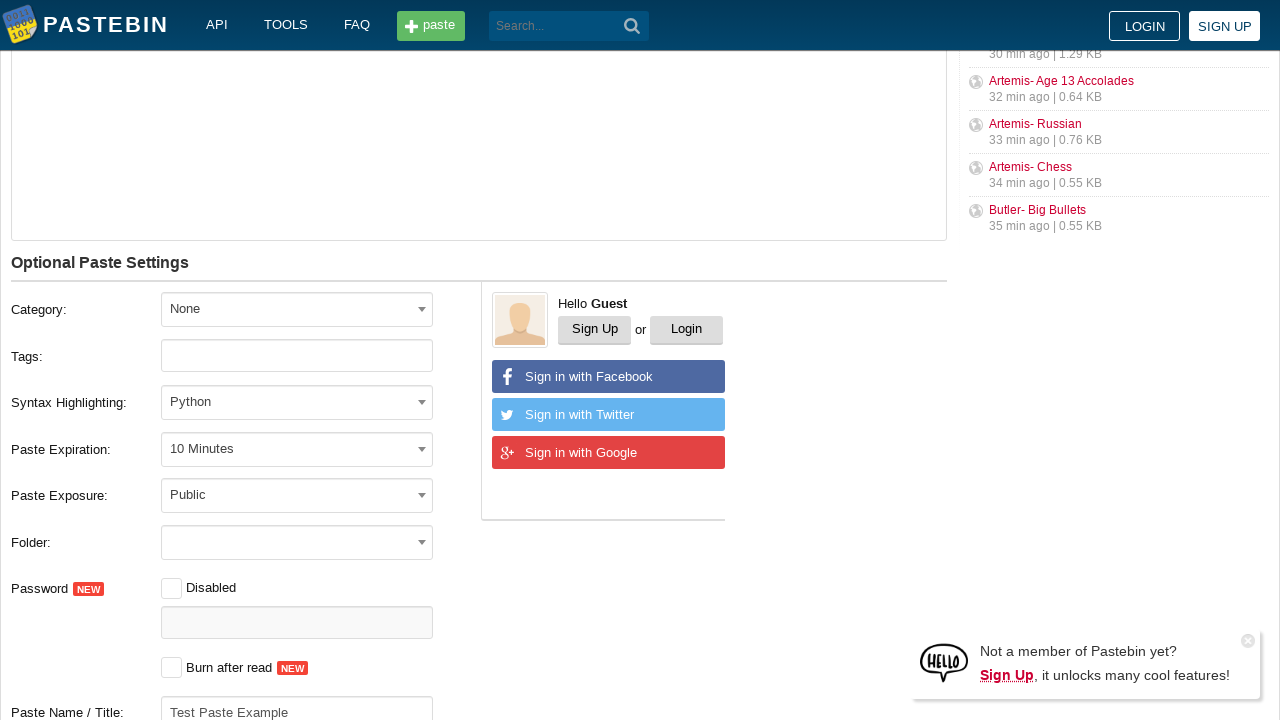

Clicked submit button to create paste at (240, 400) on xpath=//button[@class='btn -big']
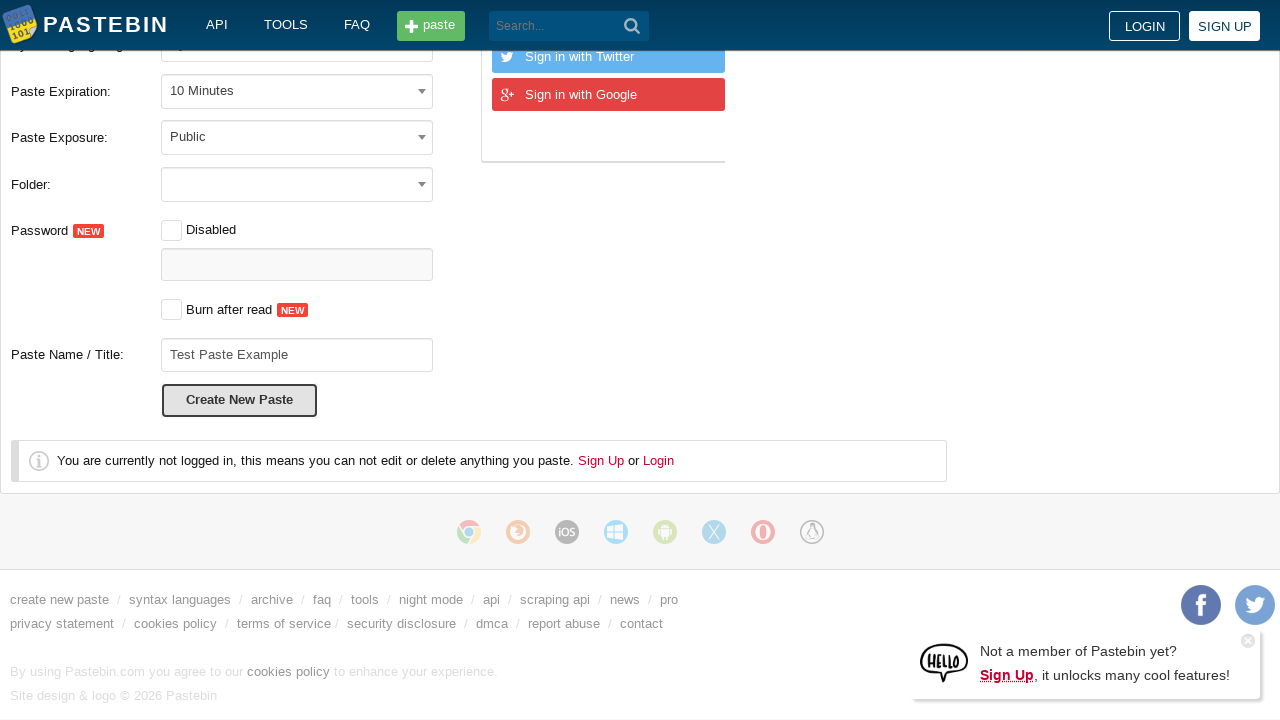

Paste created successfully and page loaded
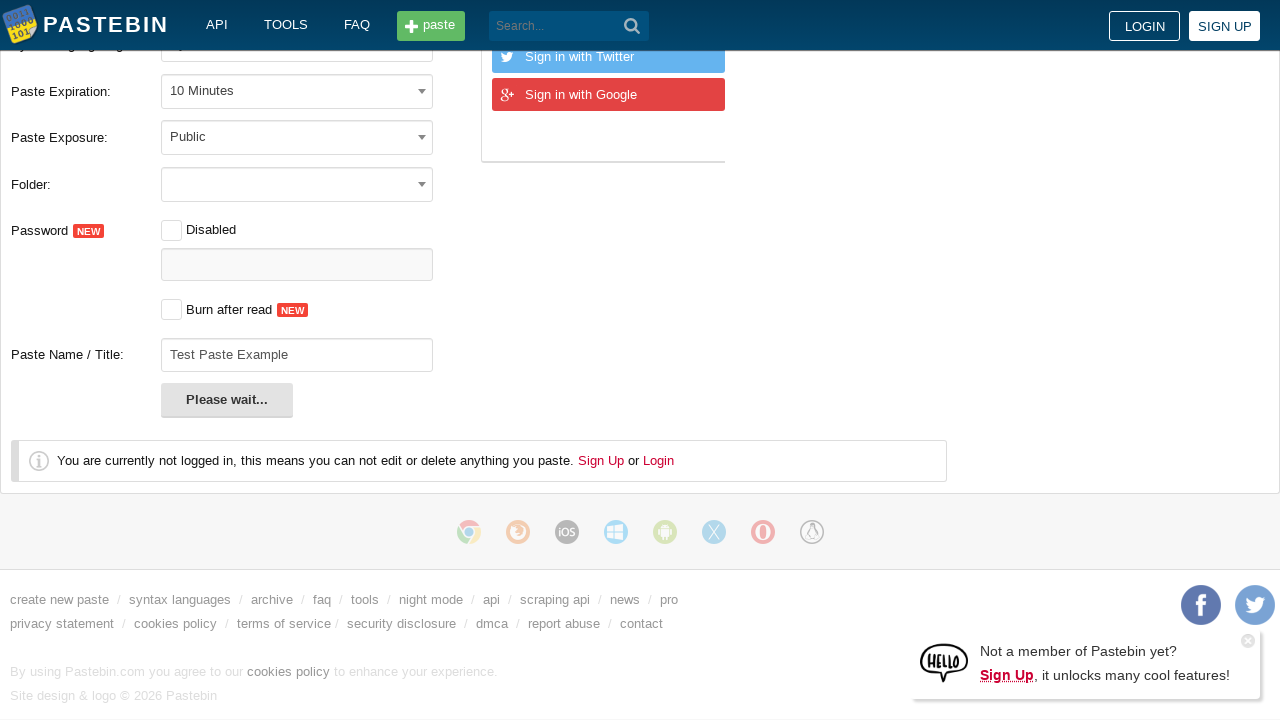

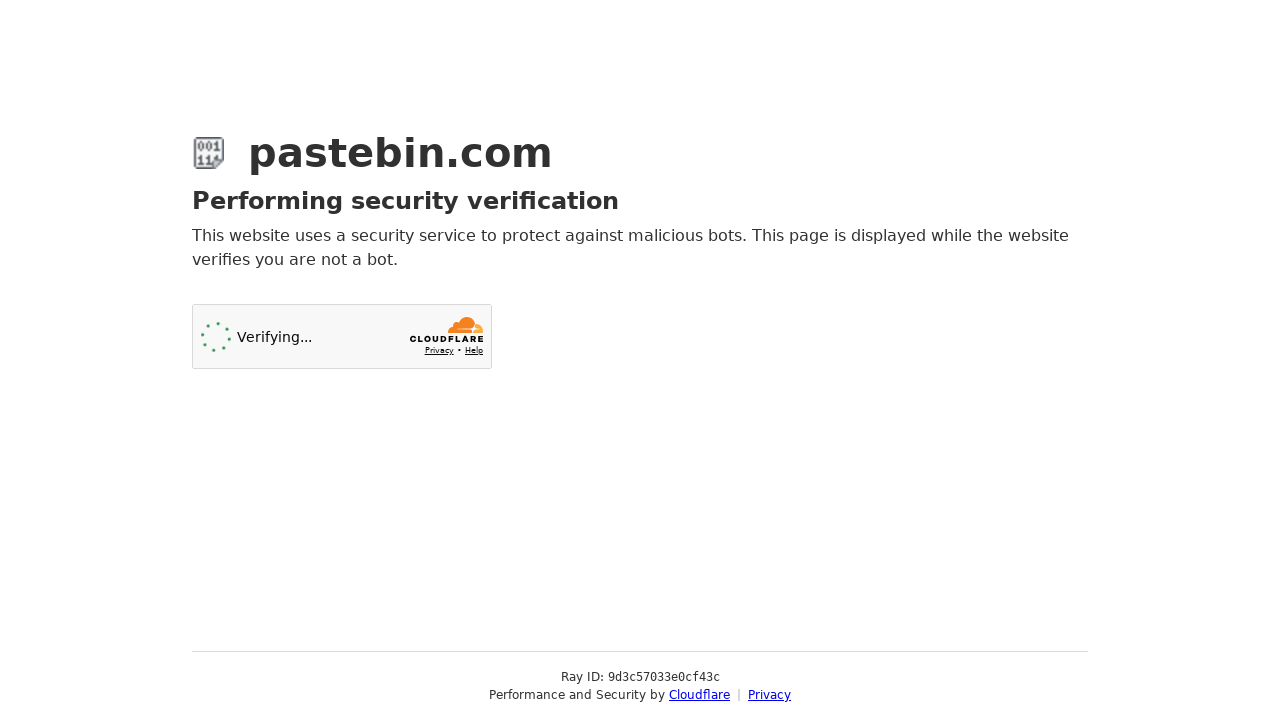